Tests drag and drop functionality on jQuery UI demo page by dragging an element from source to target location

Starting URL: https://jqueryui.com/droppable/

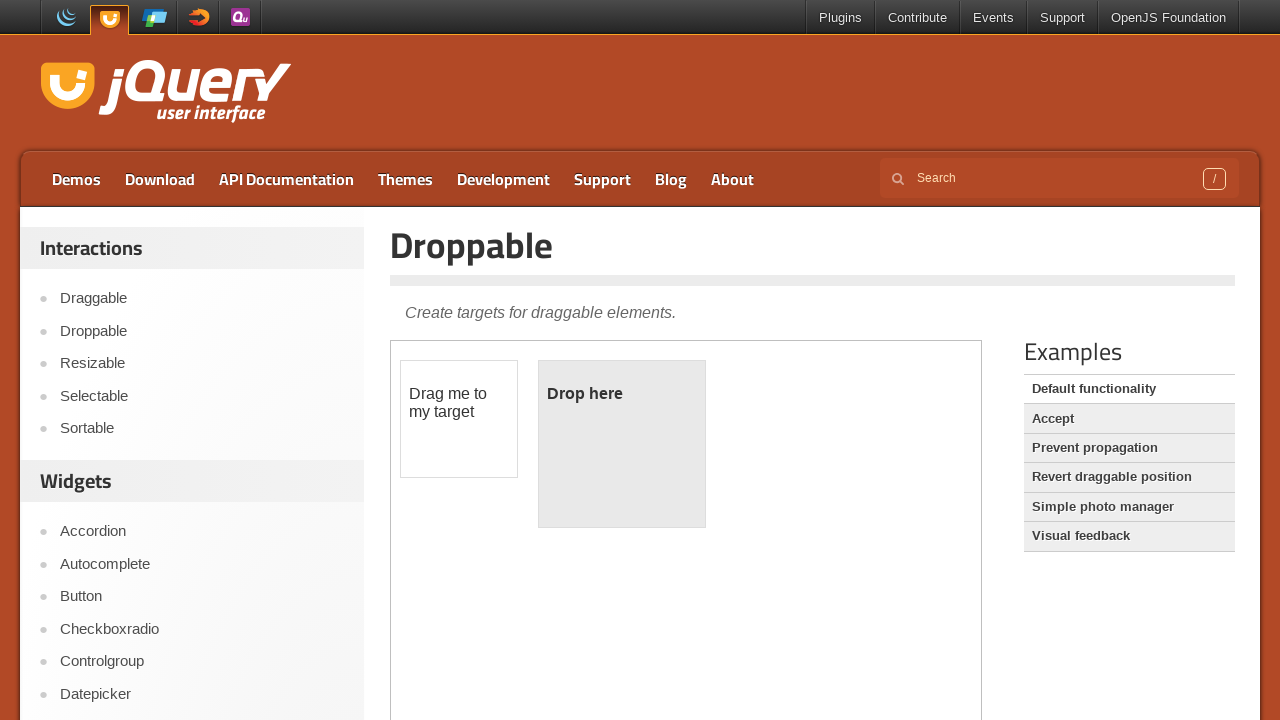

Navigated to jQuery UI droppable demo page
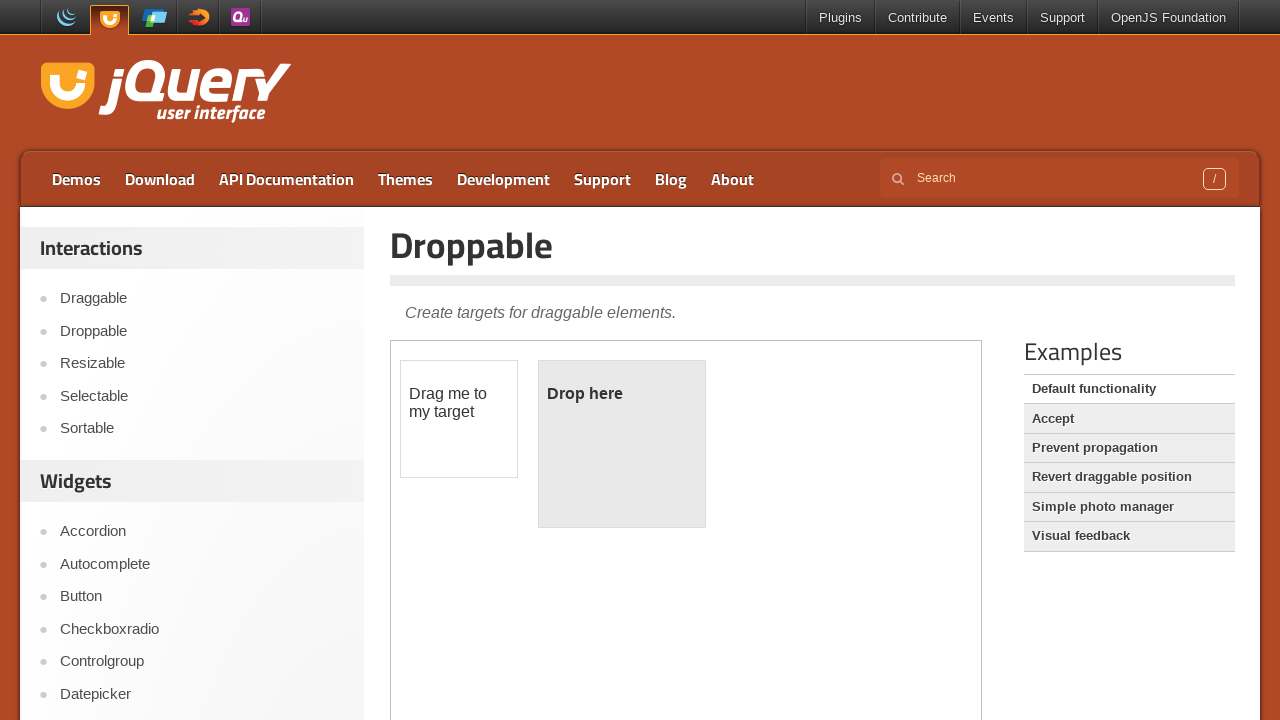

Located demo iframe
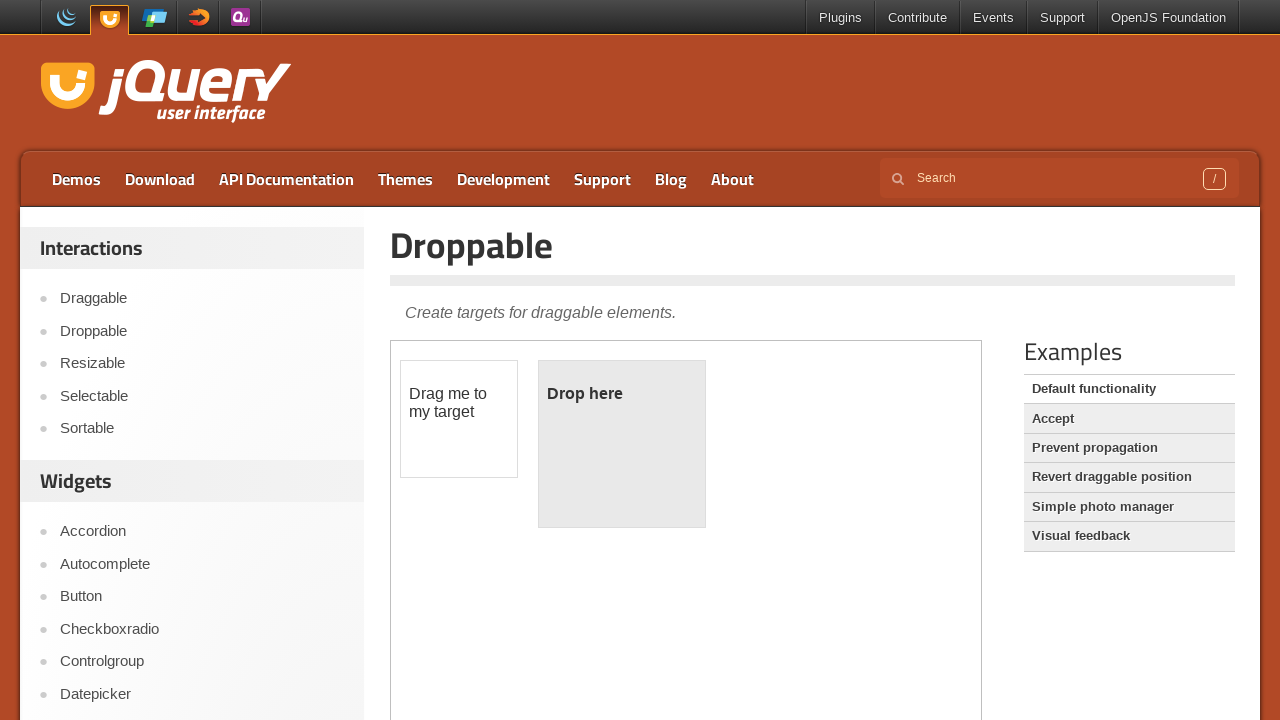

Located draggable element
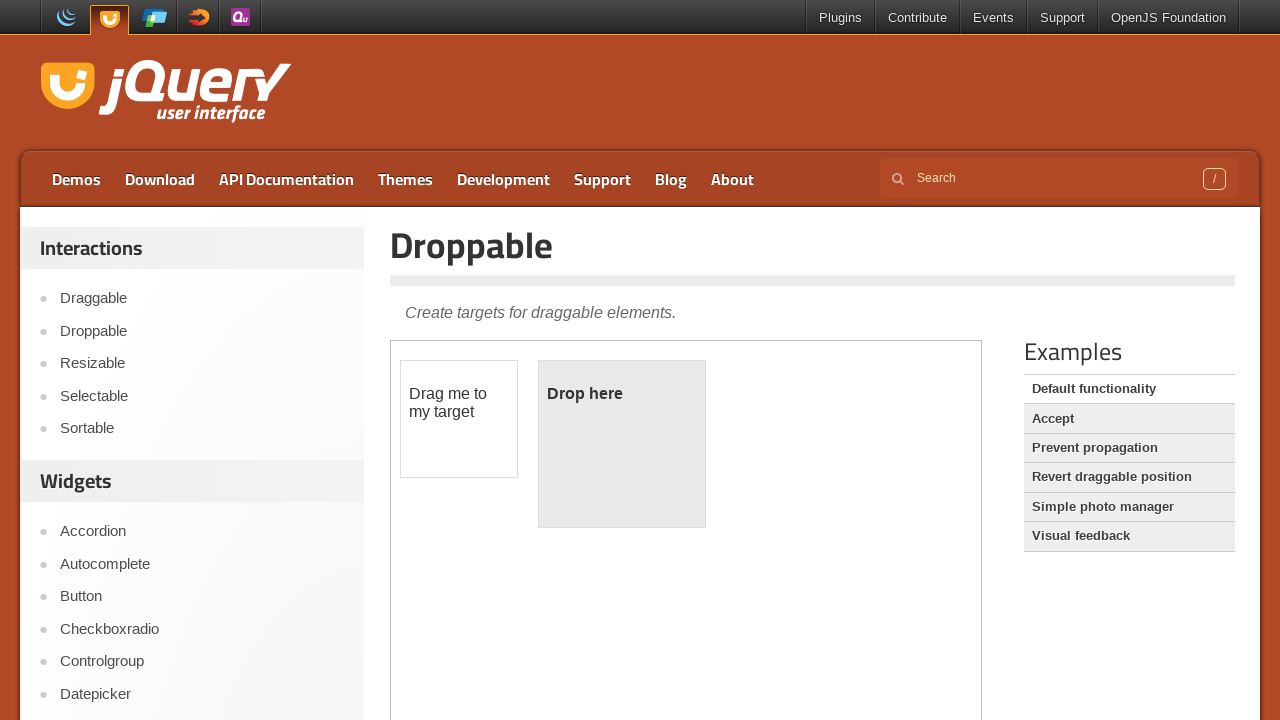

Located droppable target element
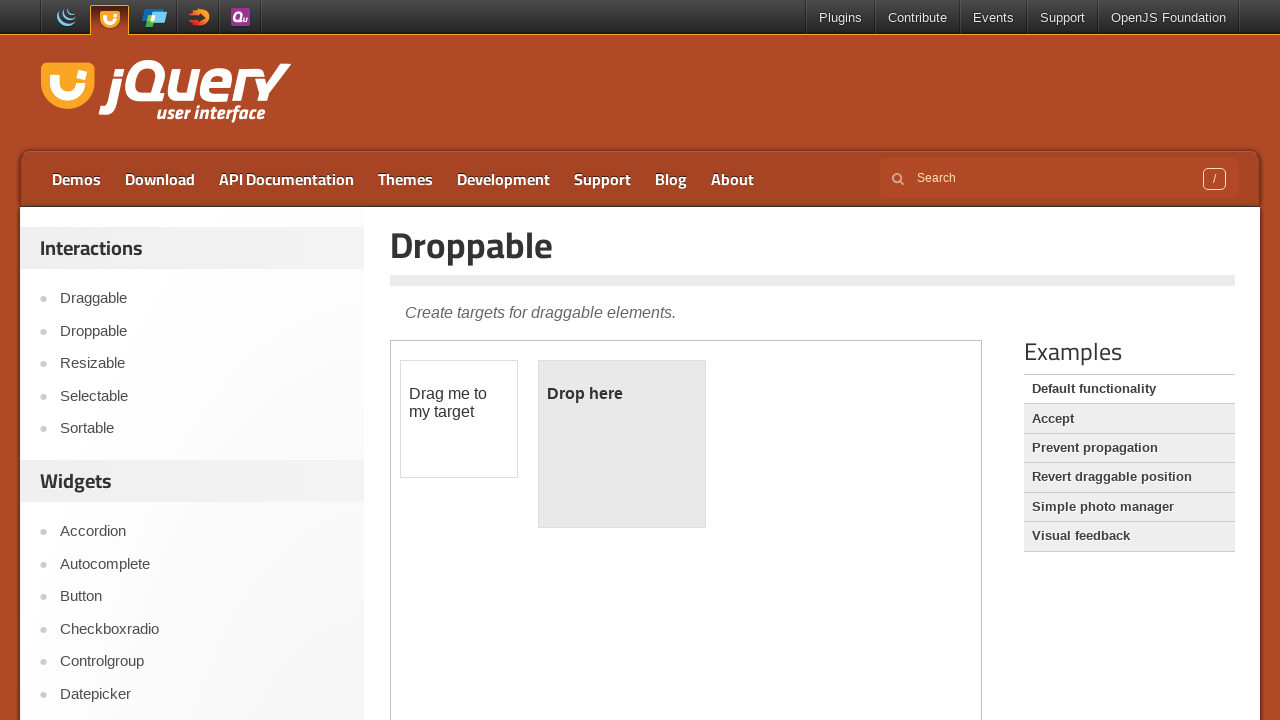

Dragged element from source to target location at (622, 444)
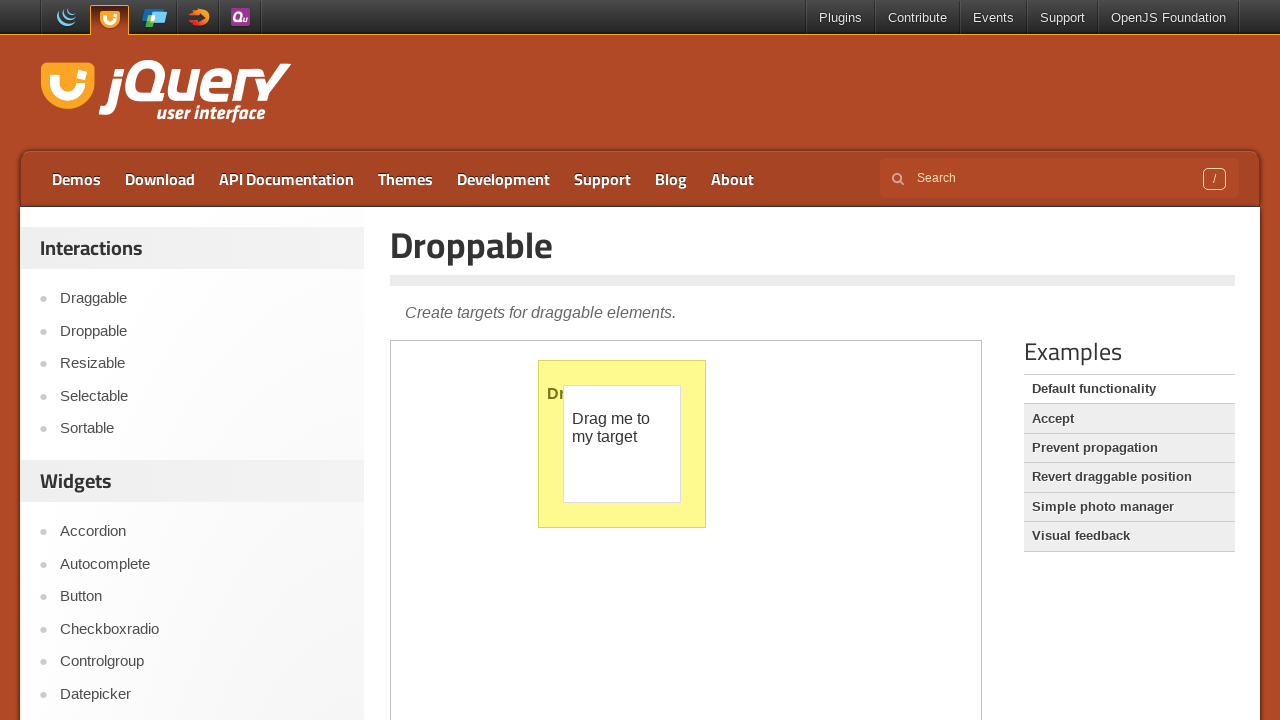

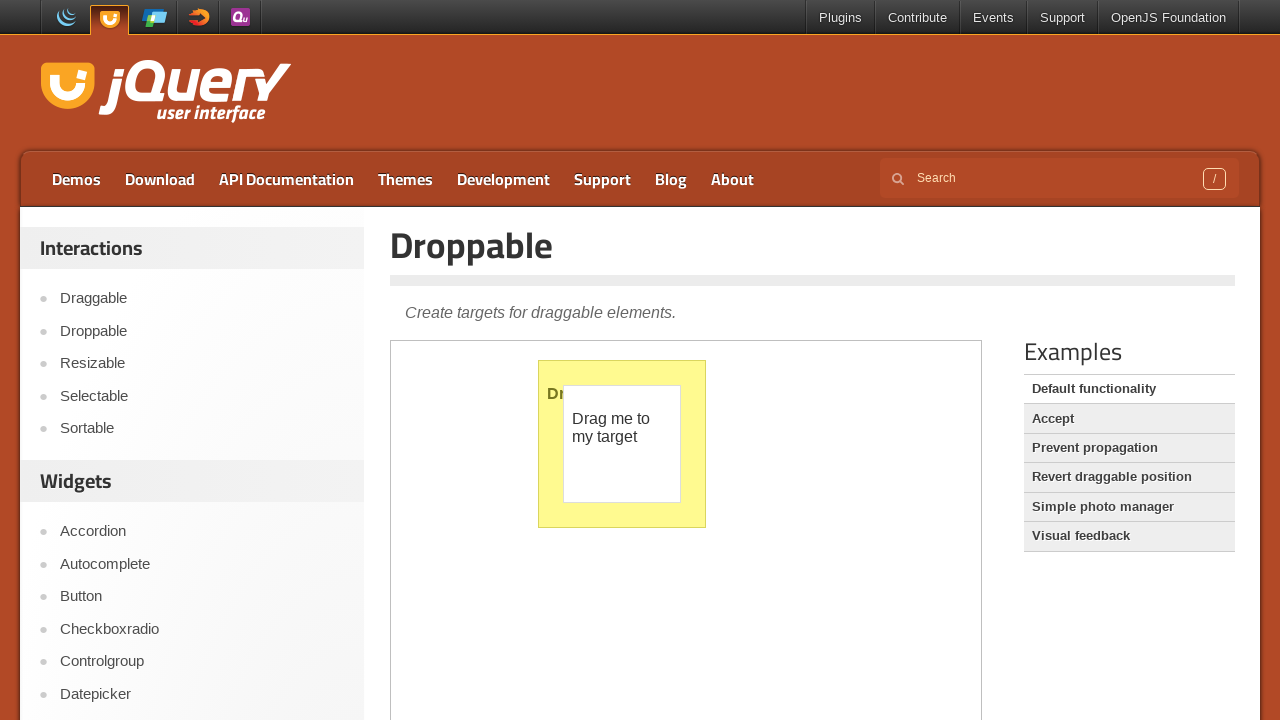